Tests window handling by clicking a link that opens a new window, extracting text from the new window, and returning to fill a form field in the original window

Starting URL: https://rahulshettyacademy.com/loginpagePractise/#

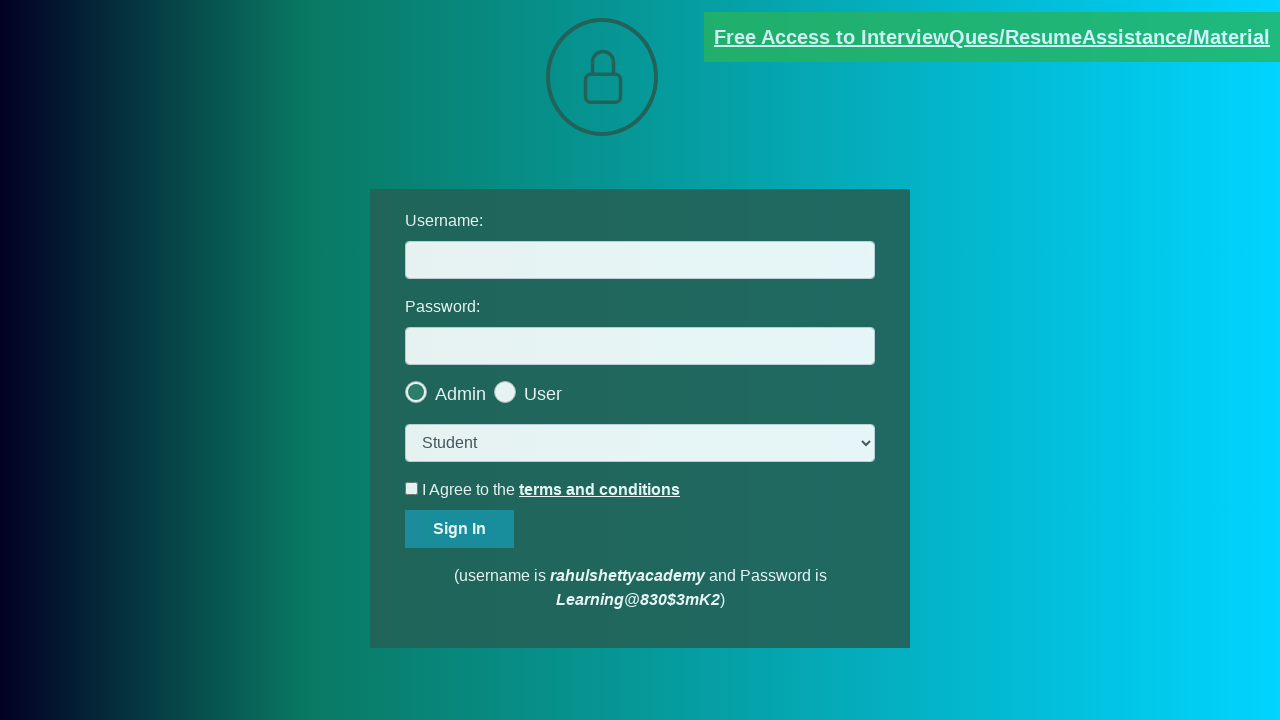

Clicked blinking text link to open new window at (992, 37) on .blinkingText
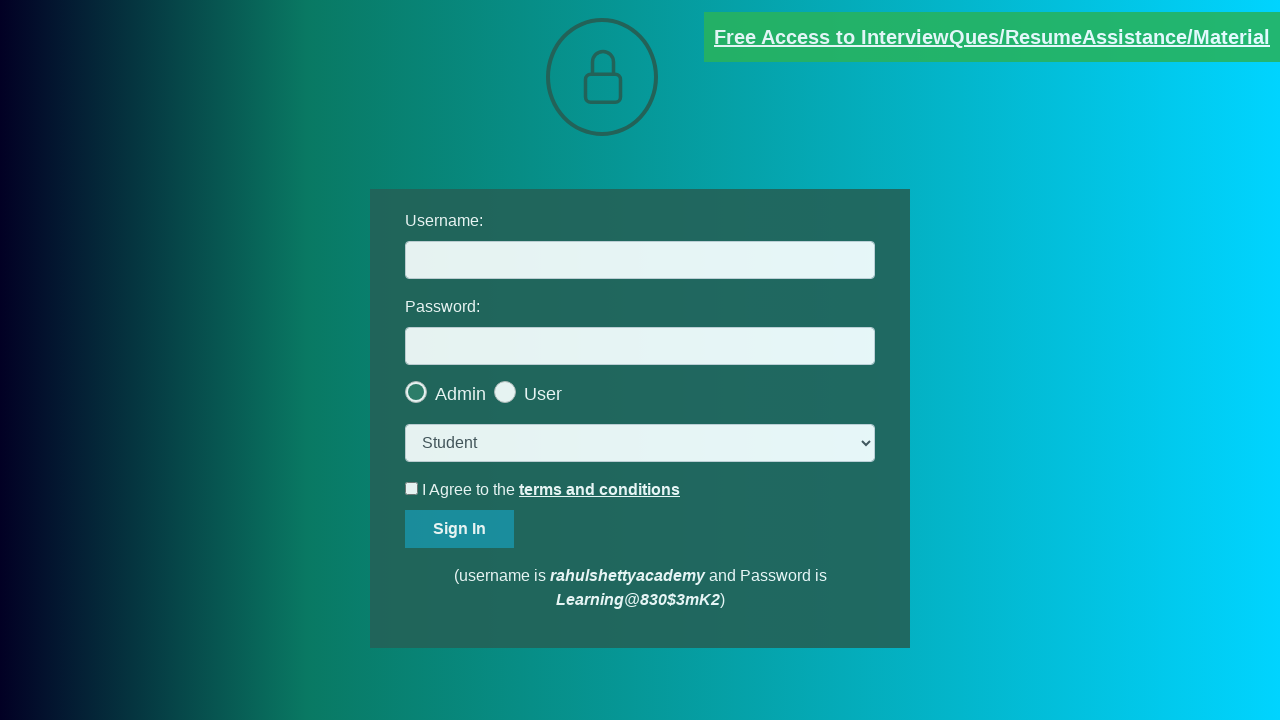

New window opened and captured
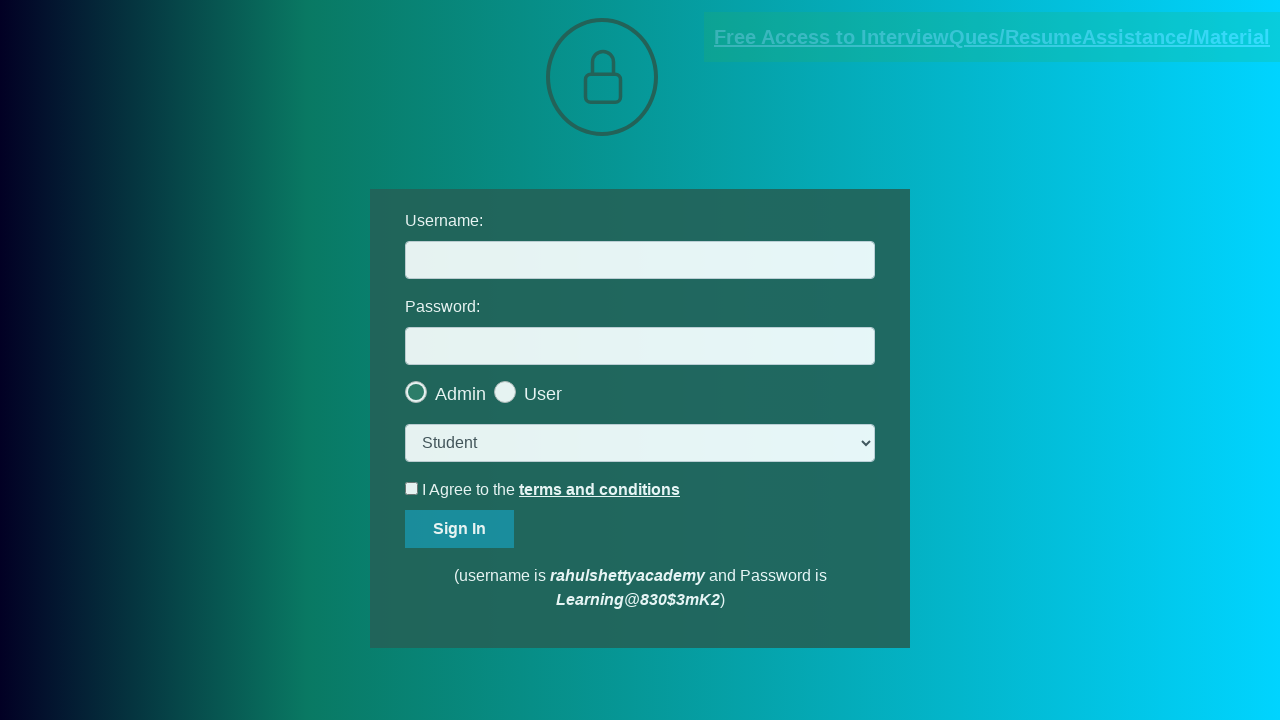

Extracted text from red paragraph in new window
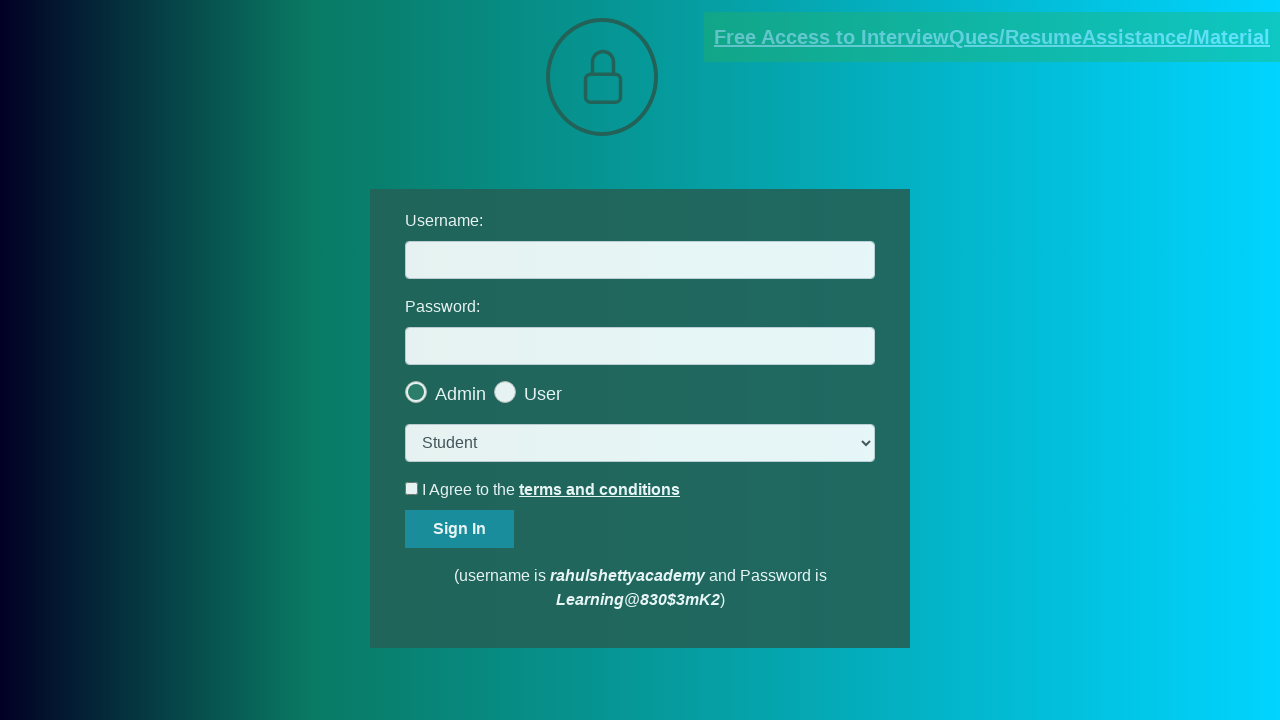

Parsed email address: mentor@rahulshettyacademy.com
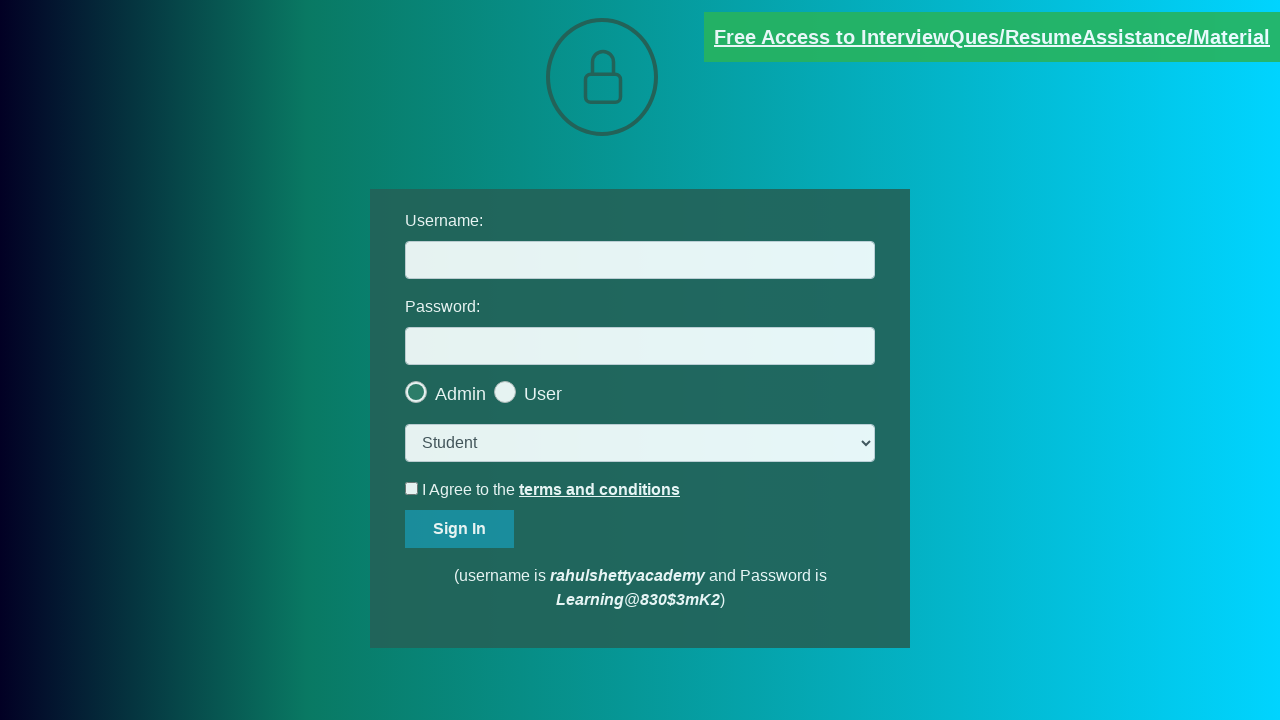

Filled username field with extracted email address on input[id='username']
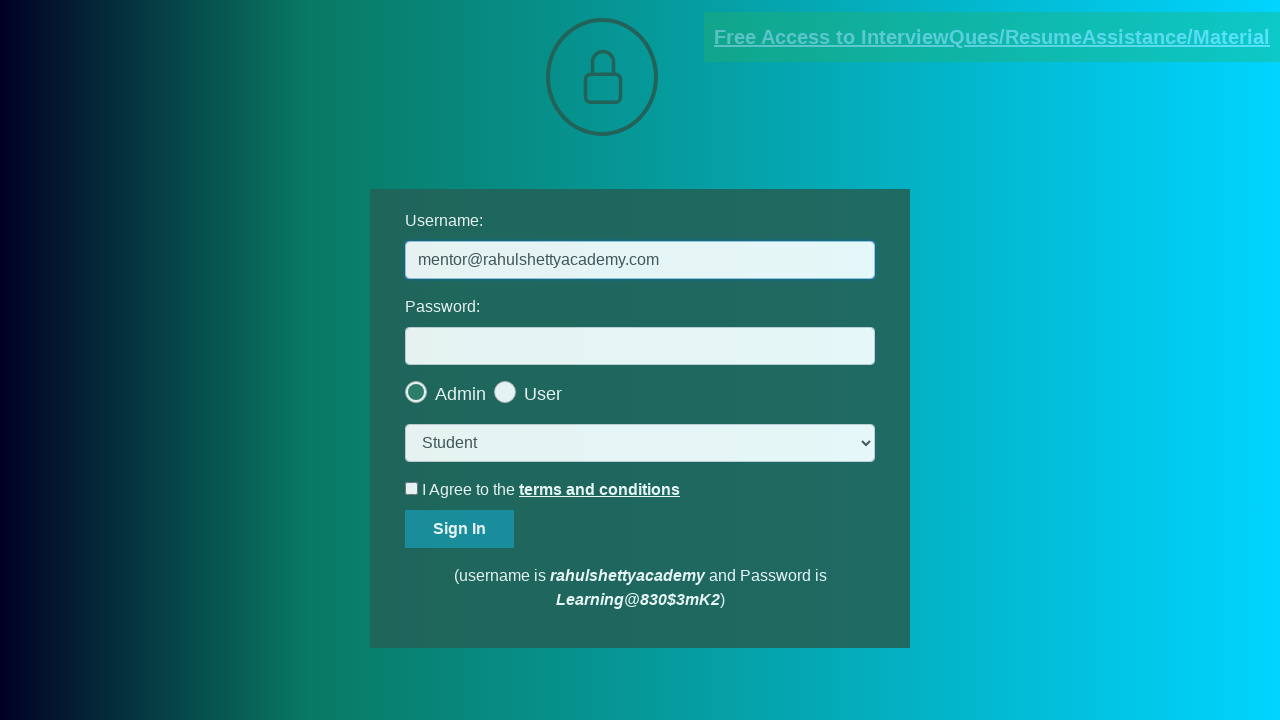

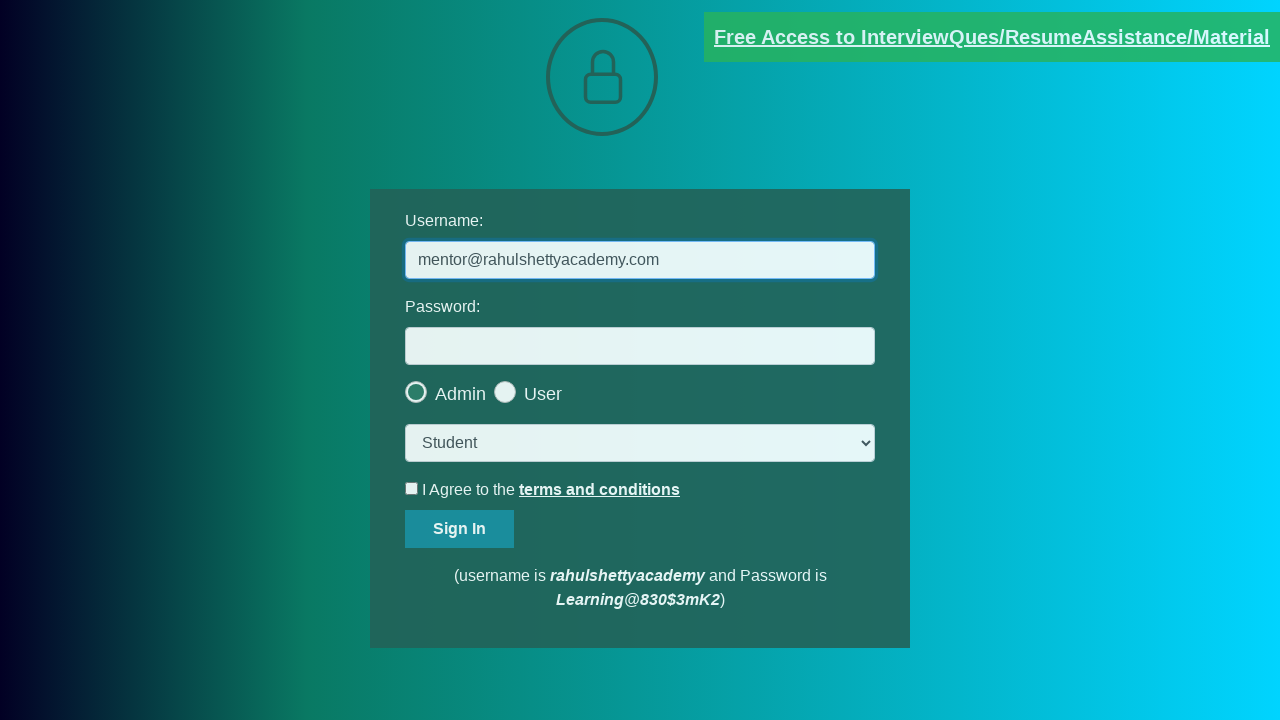